Tests JavaScript alert functionality by navigating to alerts page, triggering a prompt alert, entering text, and validating the result appears on the page

Starting URL: http://the-internet.herokuapp.com/

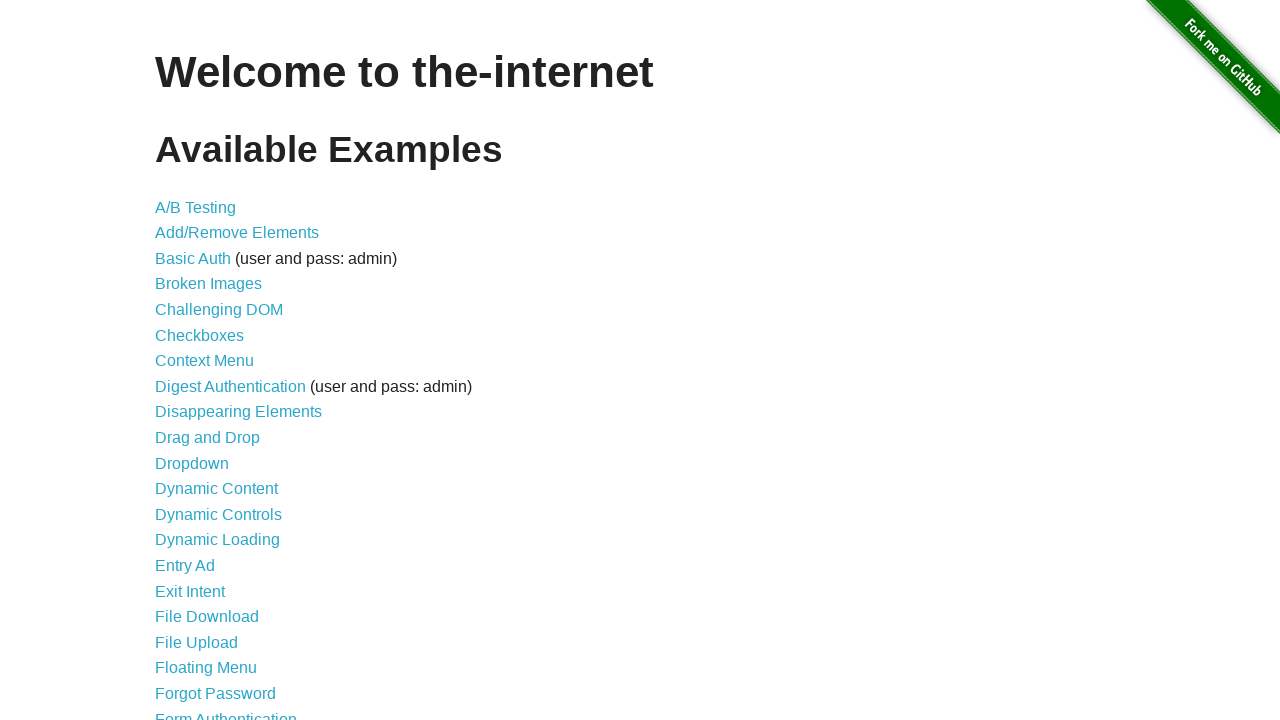

Navigated to JavaScript Alerts page by clicking link at (214, 361) on xpath=//a[.='JavaScript Alerts']
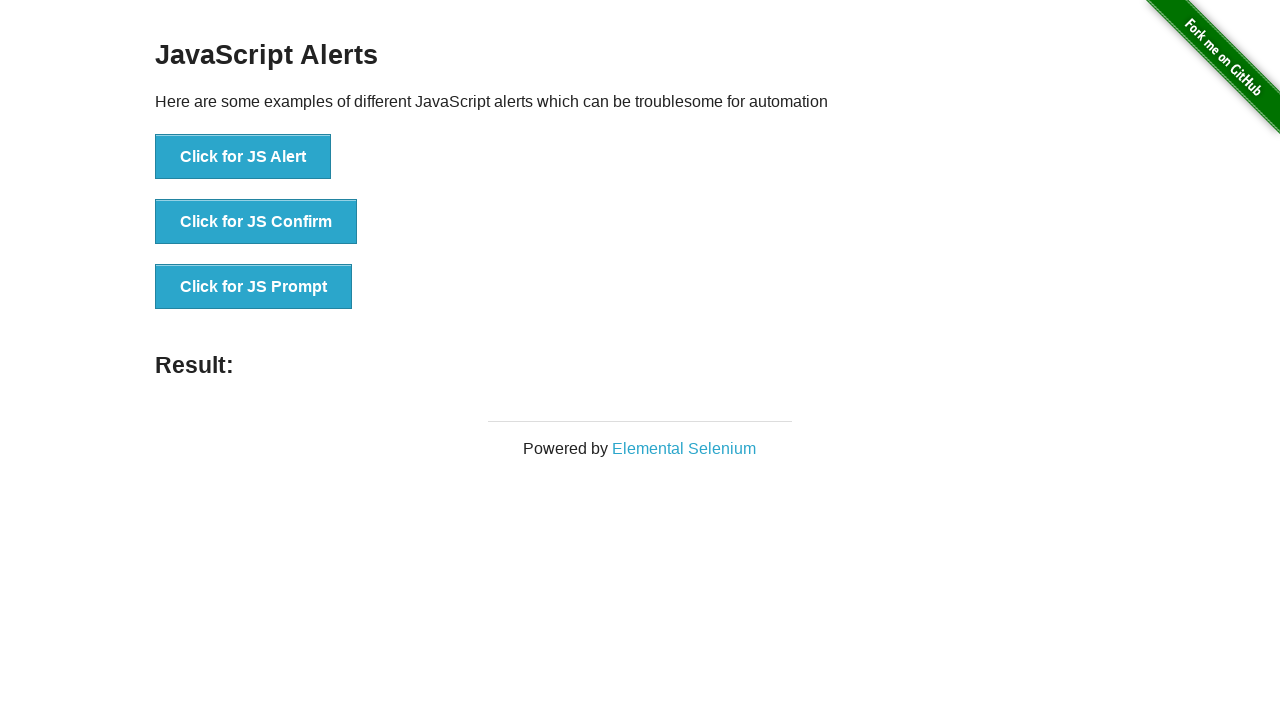

Clicked 'Click for JS Prompt' button at (254, 287) on xpath=//button[.='Click for JS Prompt']
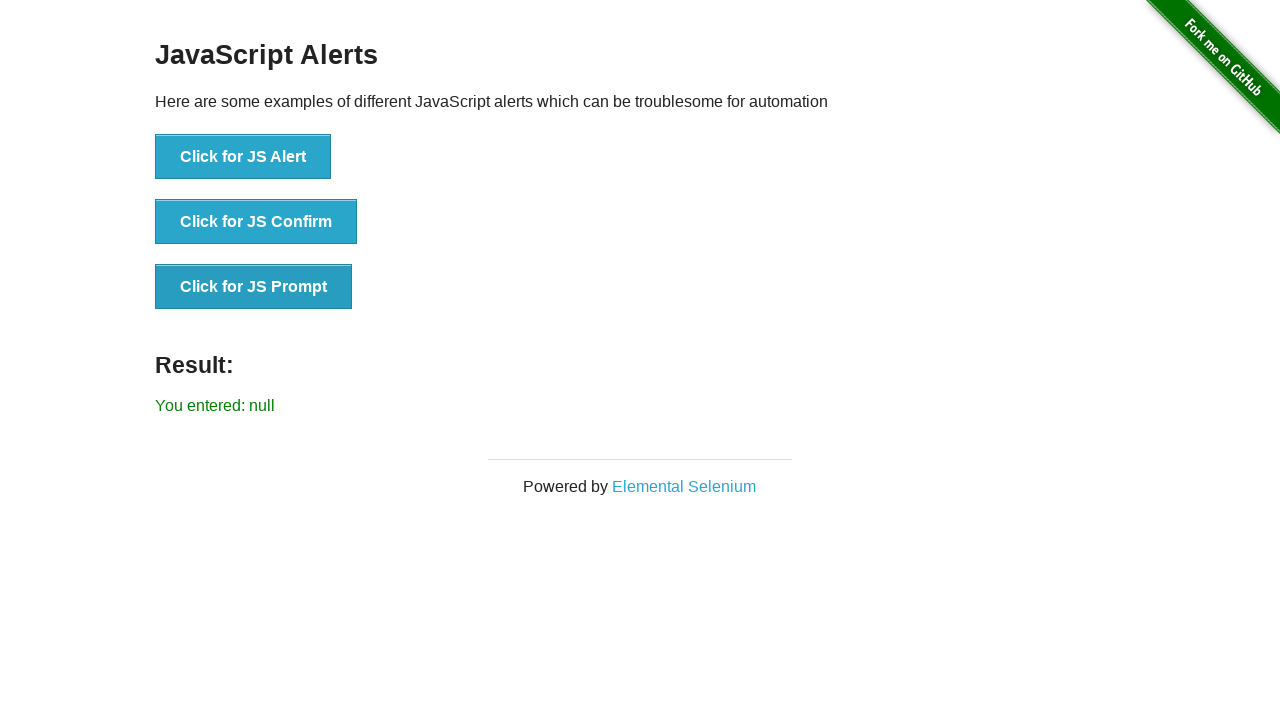

Registered dialog handler to accept prompt with 'Hello World'
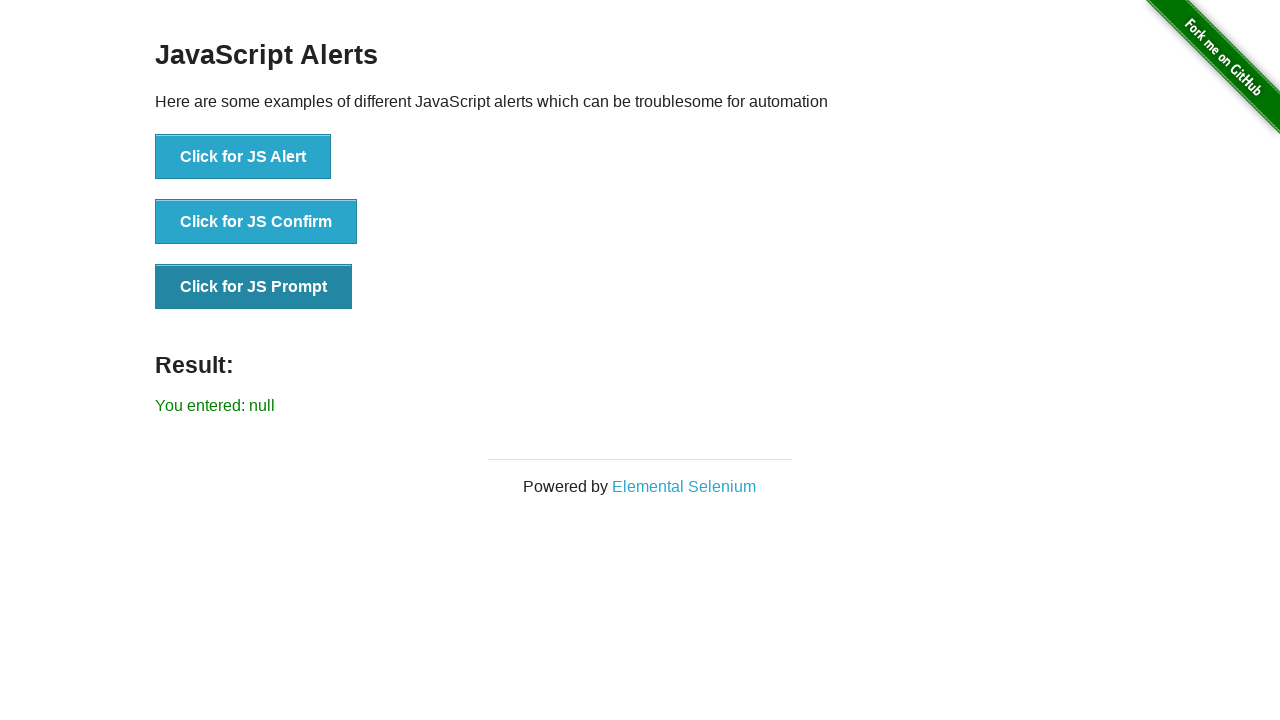

Clicked 'Click for JS Prompt' button to trigger prompt alert at (254, 287) on xpath=//button[.='Click for JS Prompt']
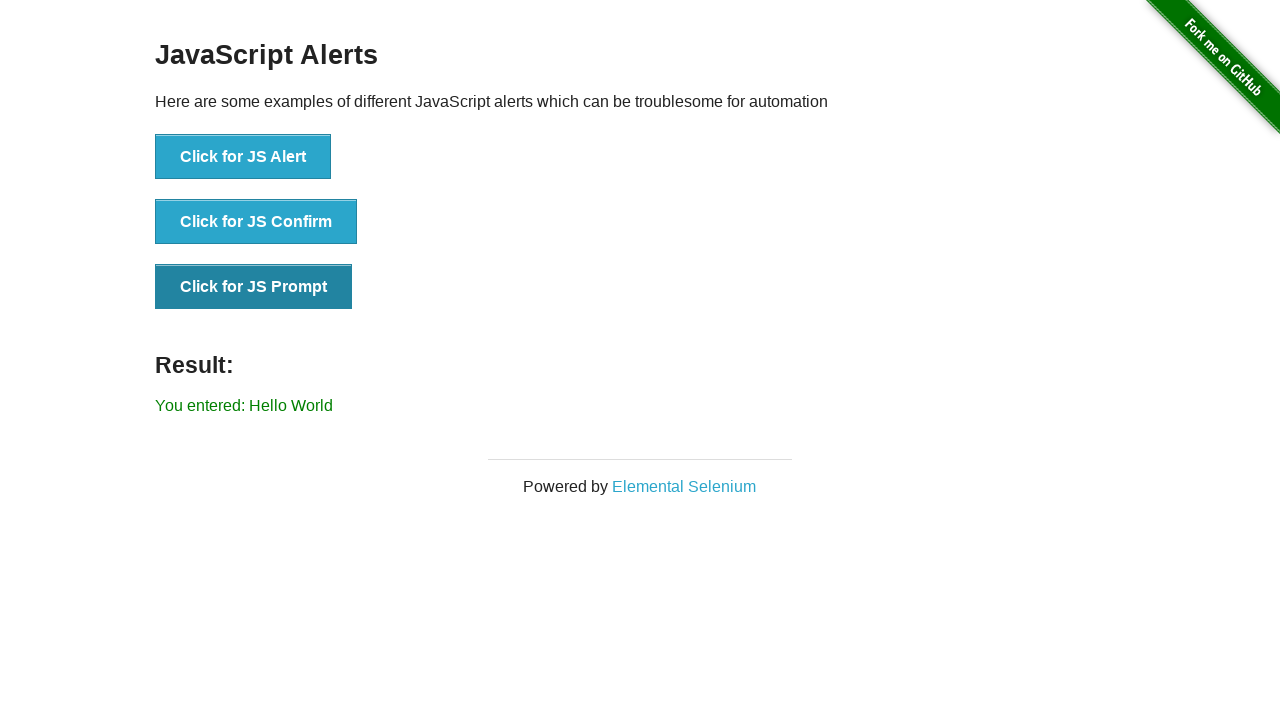

Located result element on page
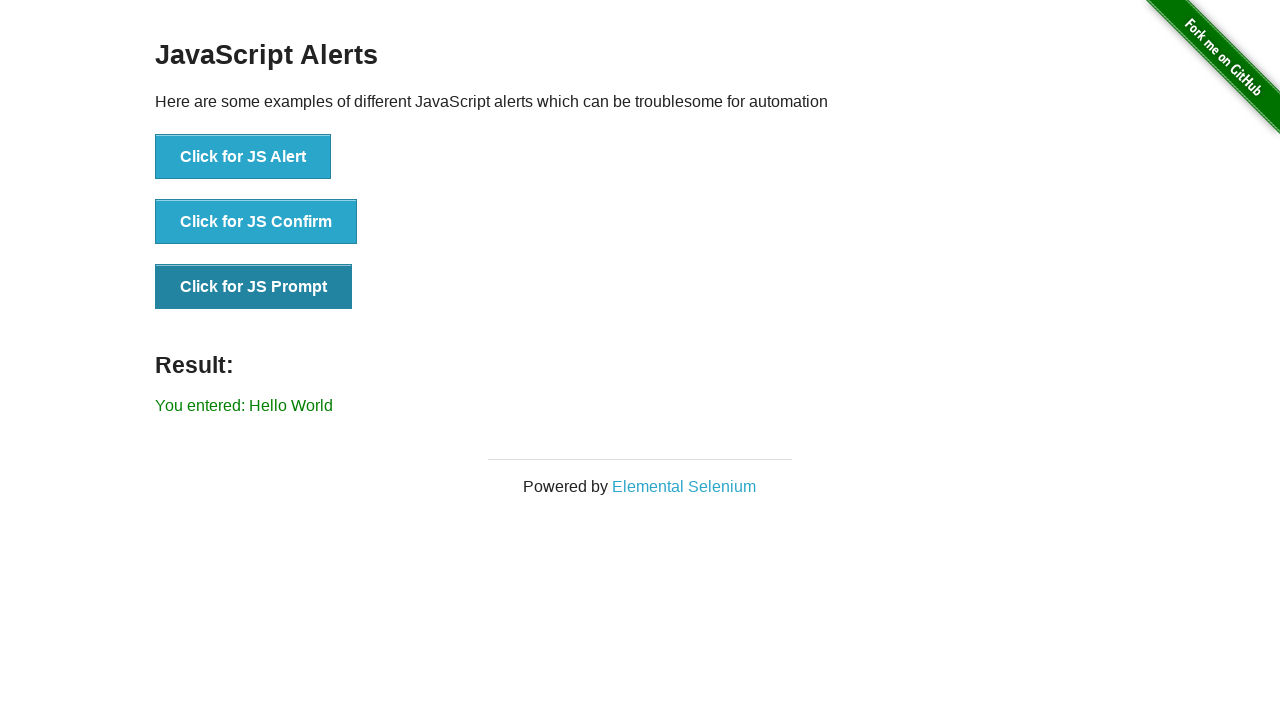

Verified 'Hello World' text appears in result element
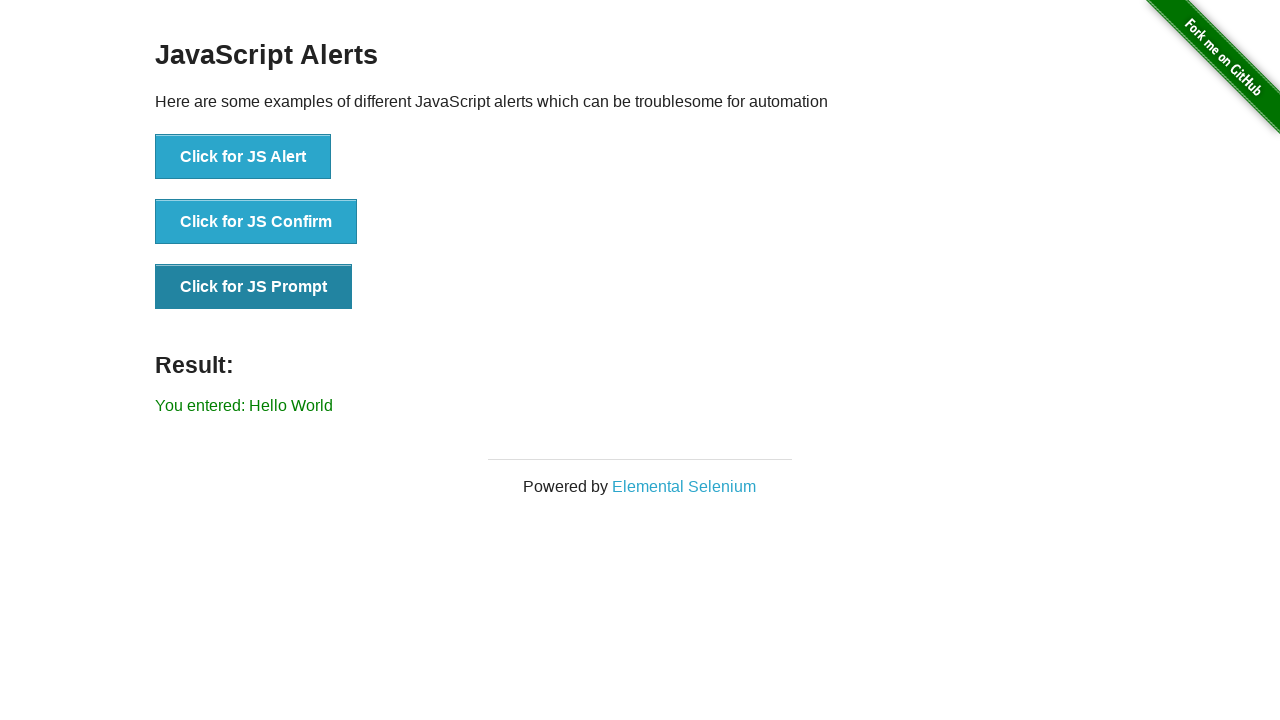

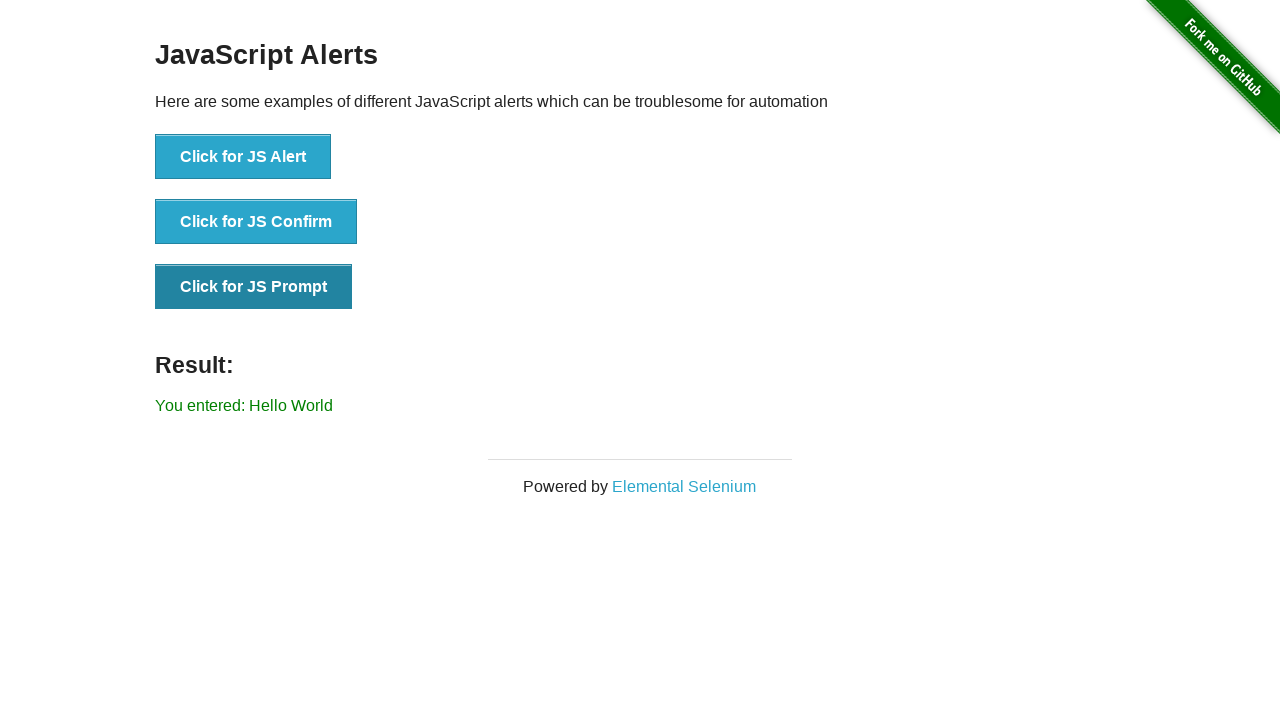